Tests jQuery UI selectable functionality by selecting multiple items from Item 1 to Item 6 using click and drag interaction

Starting URL: https://jqueryui.com/selectable

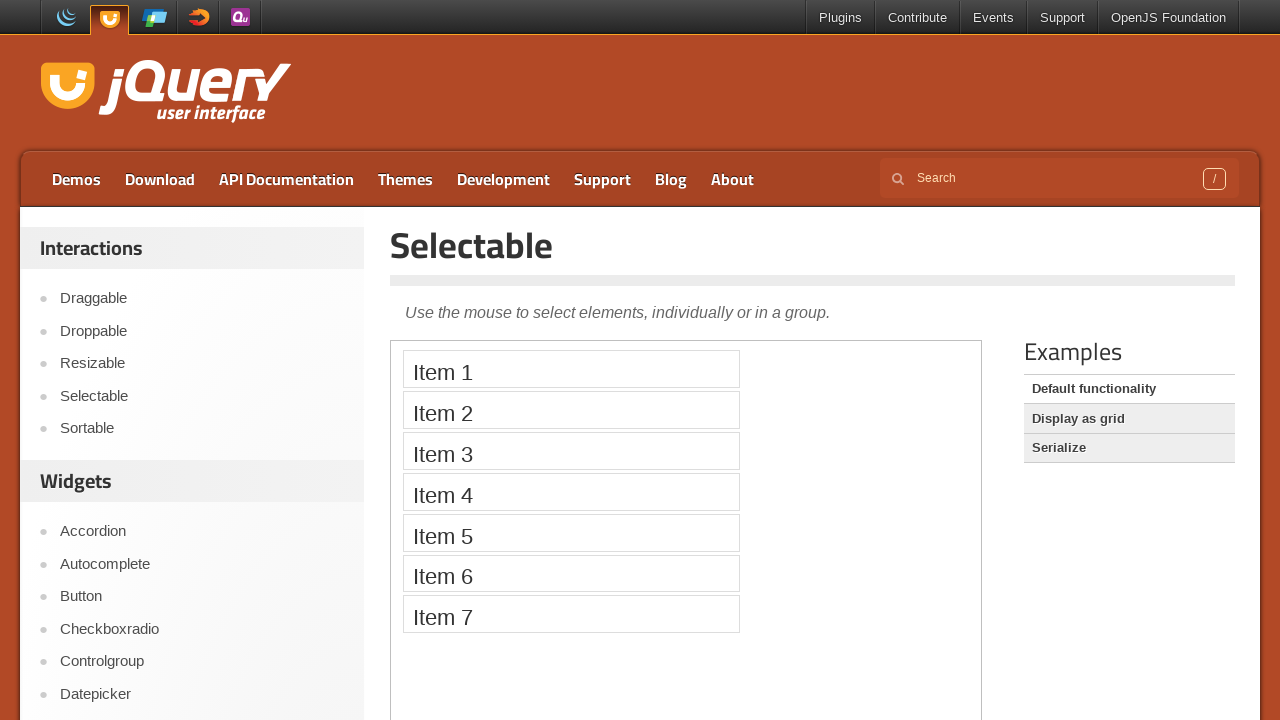

Scrolled down 200px to view the demo area
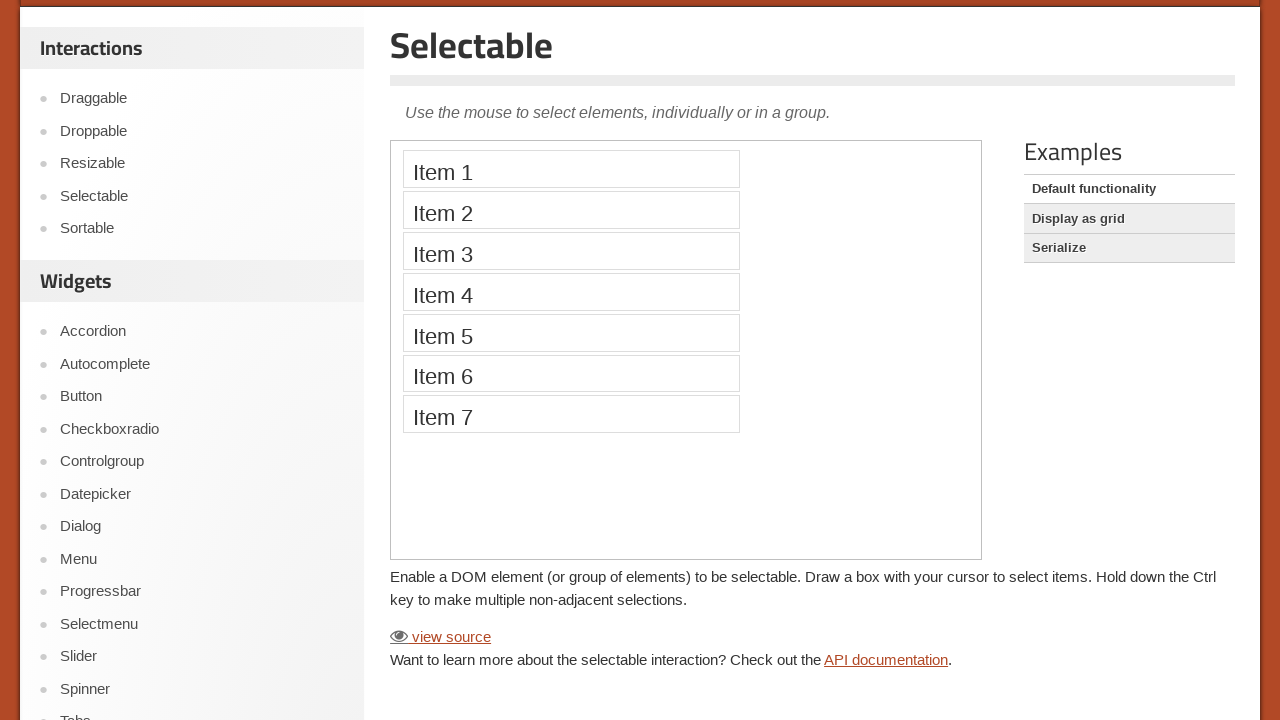

Located the demo iframe
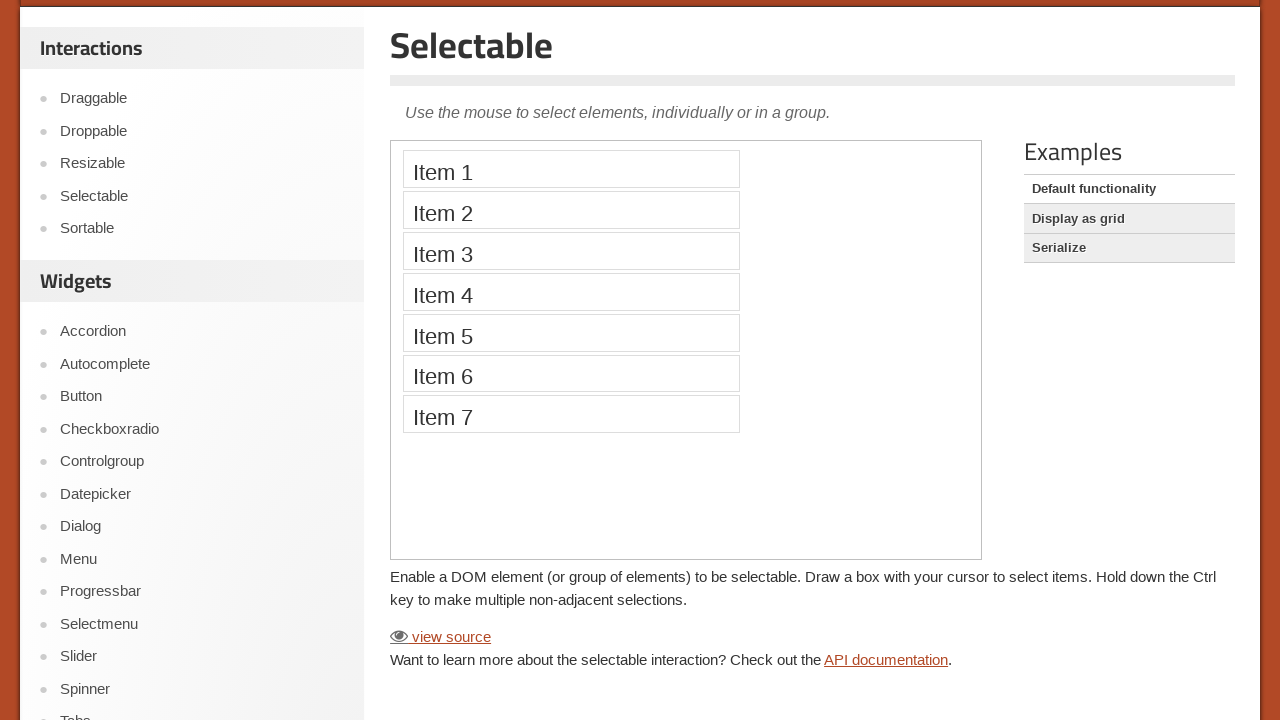

Set frame_page reference to the iframe
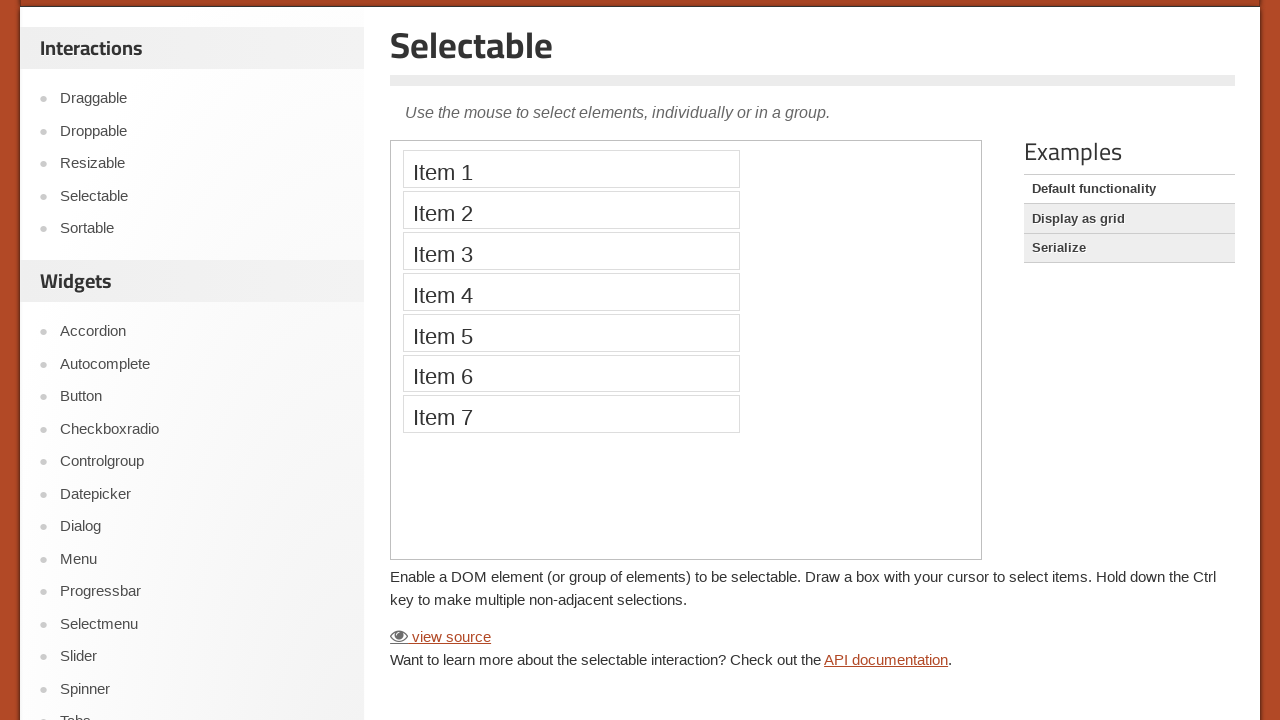

Located Item 1 element in the iframe
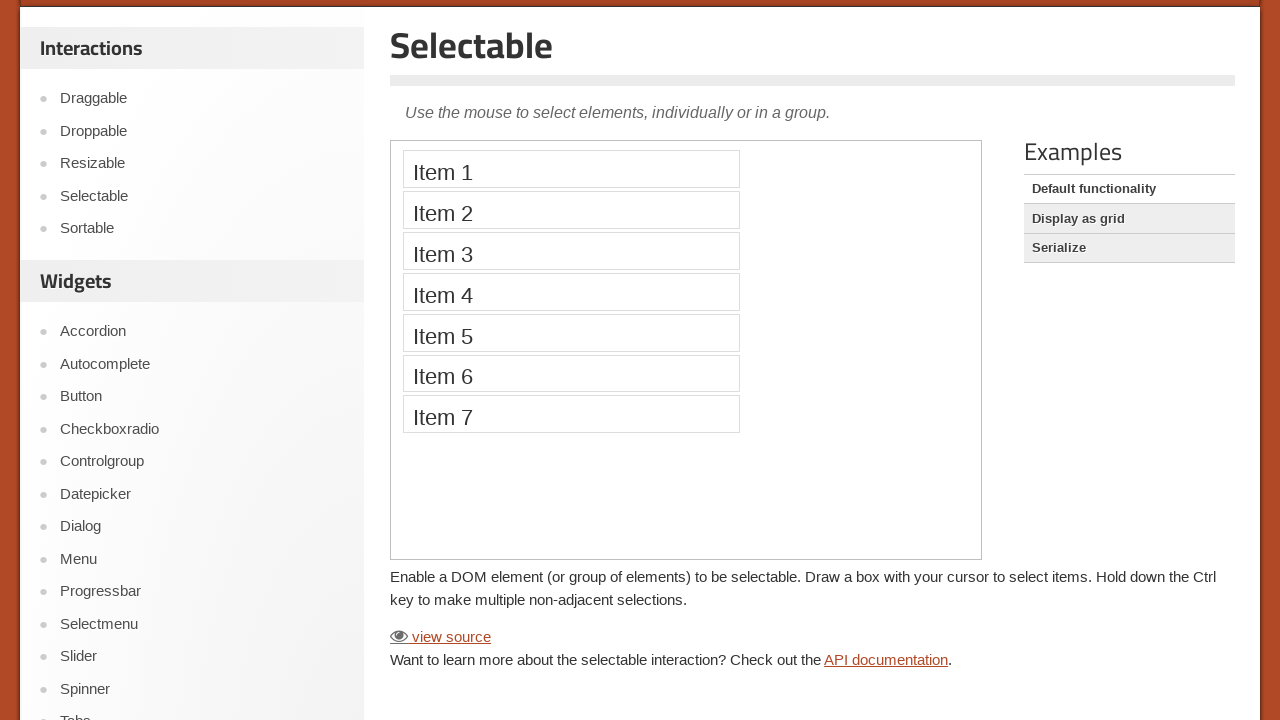

Located Item 6 element in the iframe
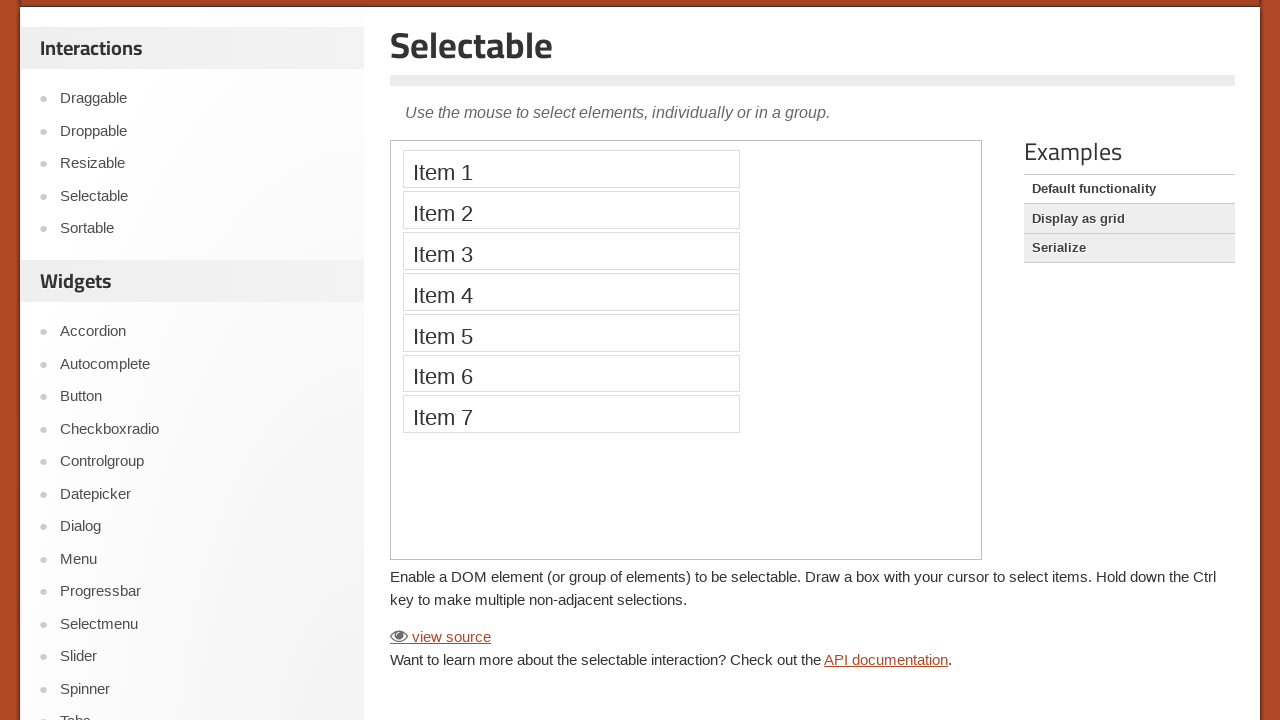

Retrieved bounding box for Item 1
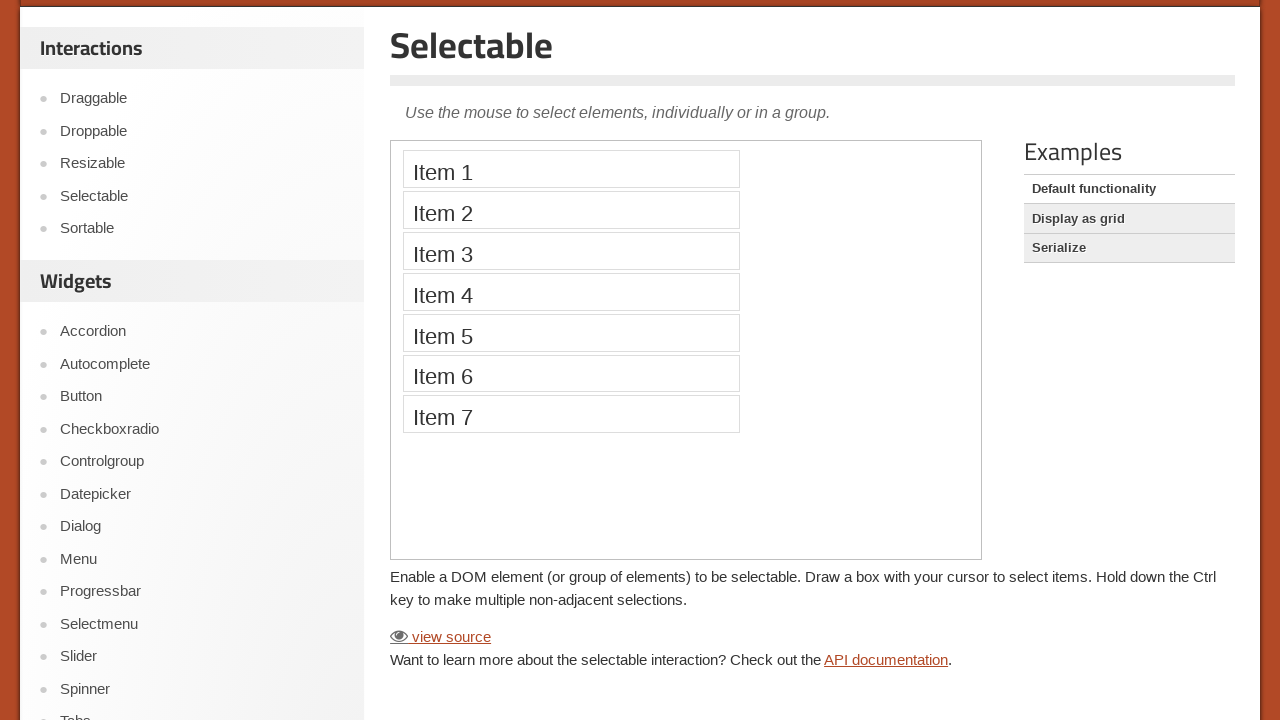

Retrieved bounding box for Item 6
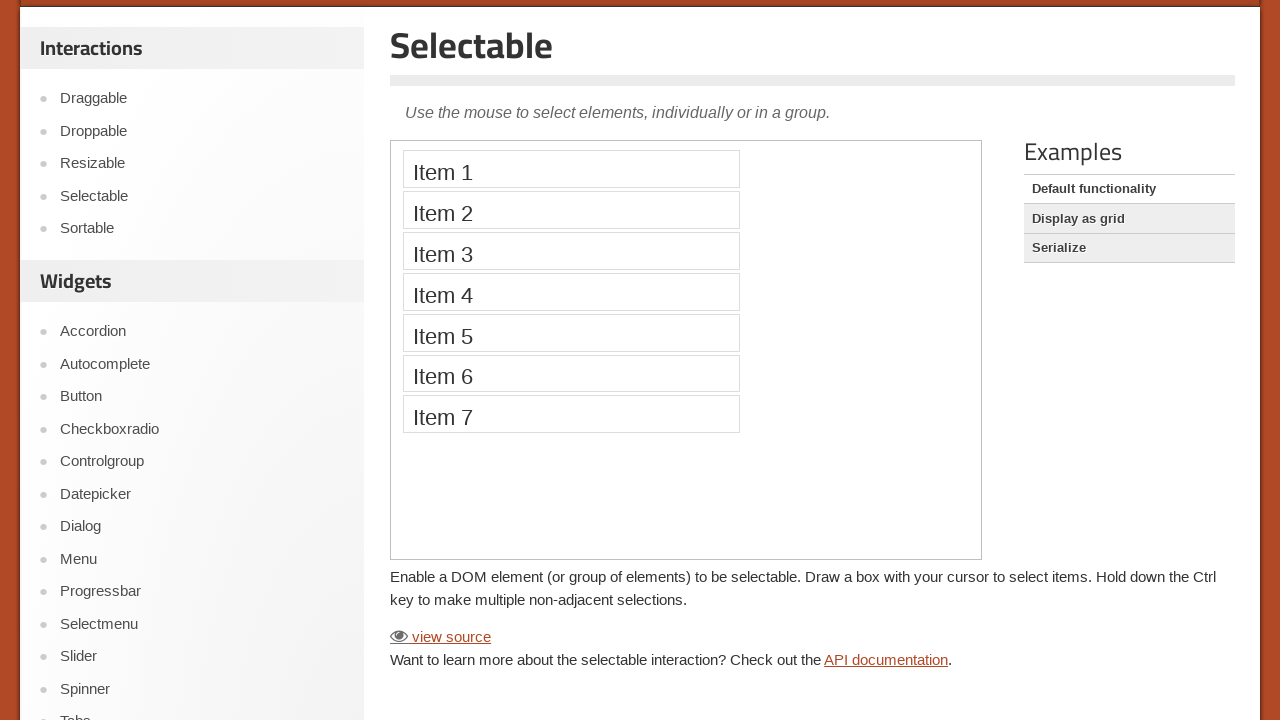

Moved mouse to center of Item 1 at (571, 169)
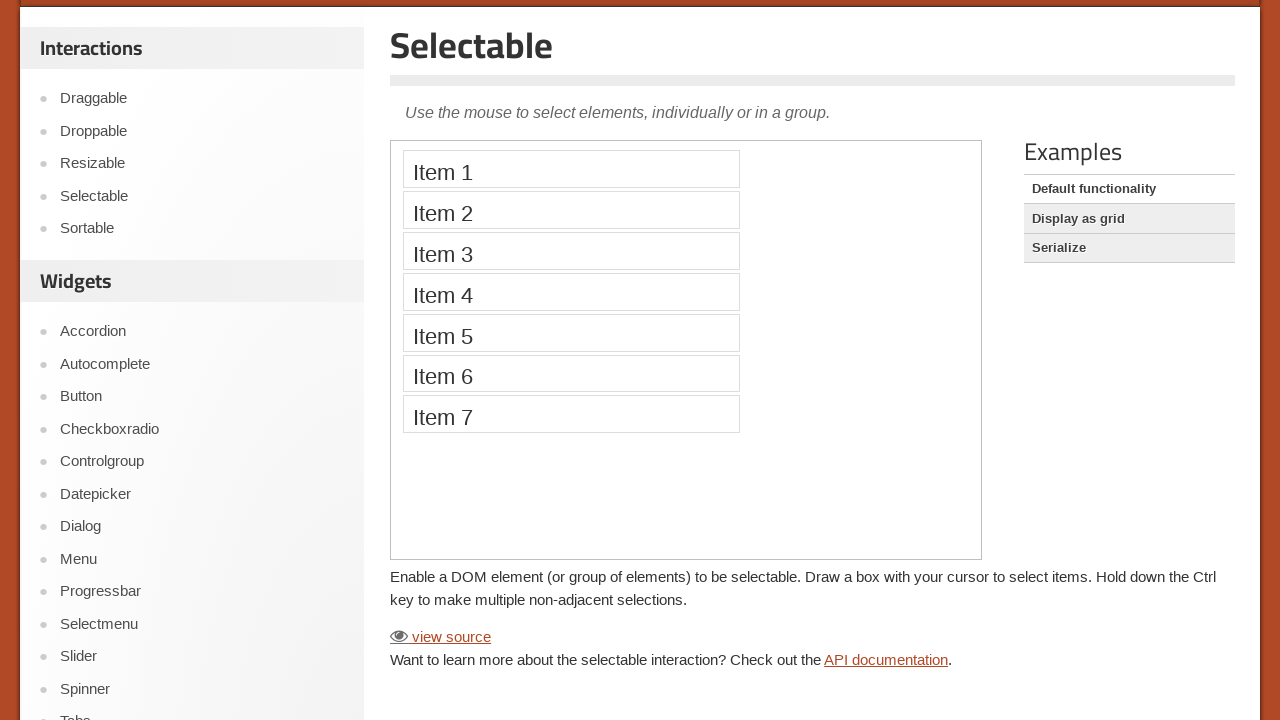

Pressed mouse button down on Item 1 at (571, 169)
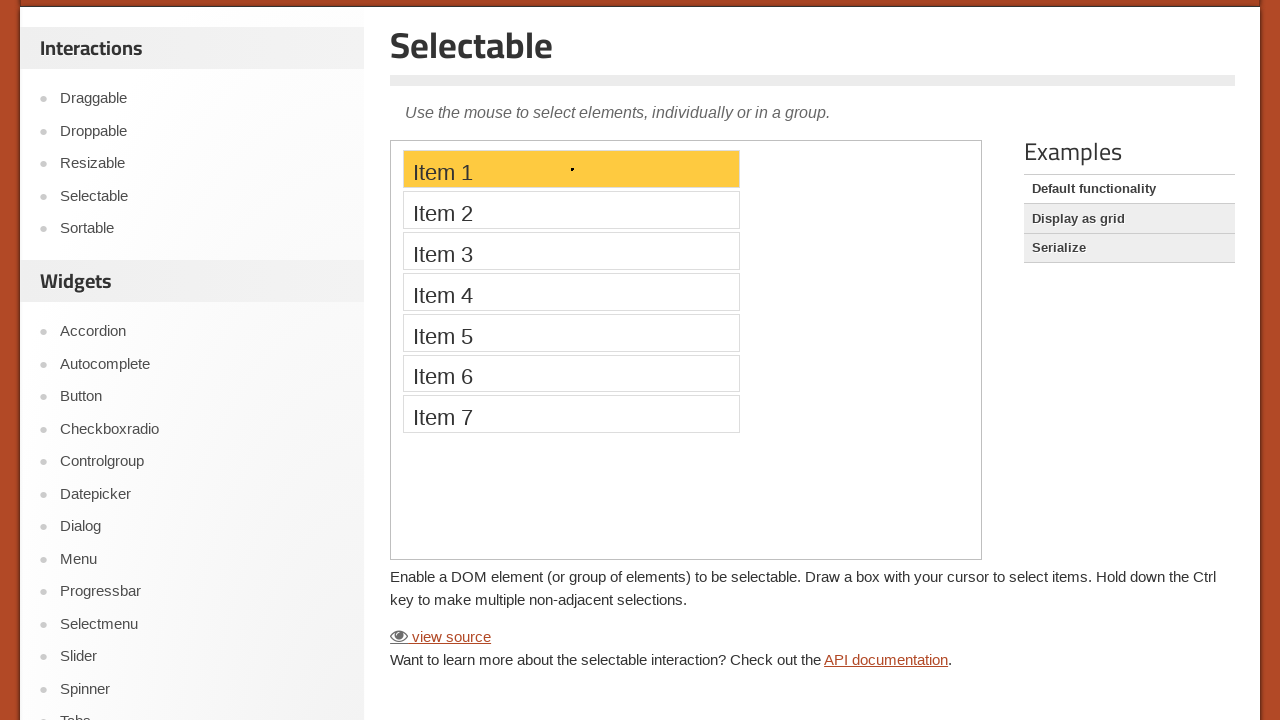

Dragged mouse to center of Item 6 at (571, 373)
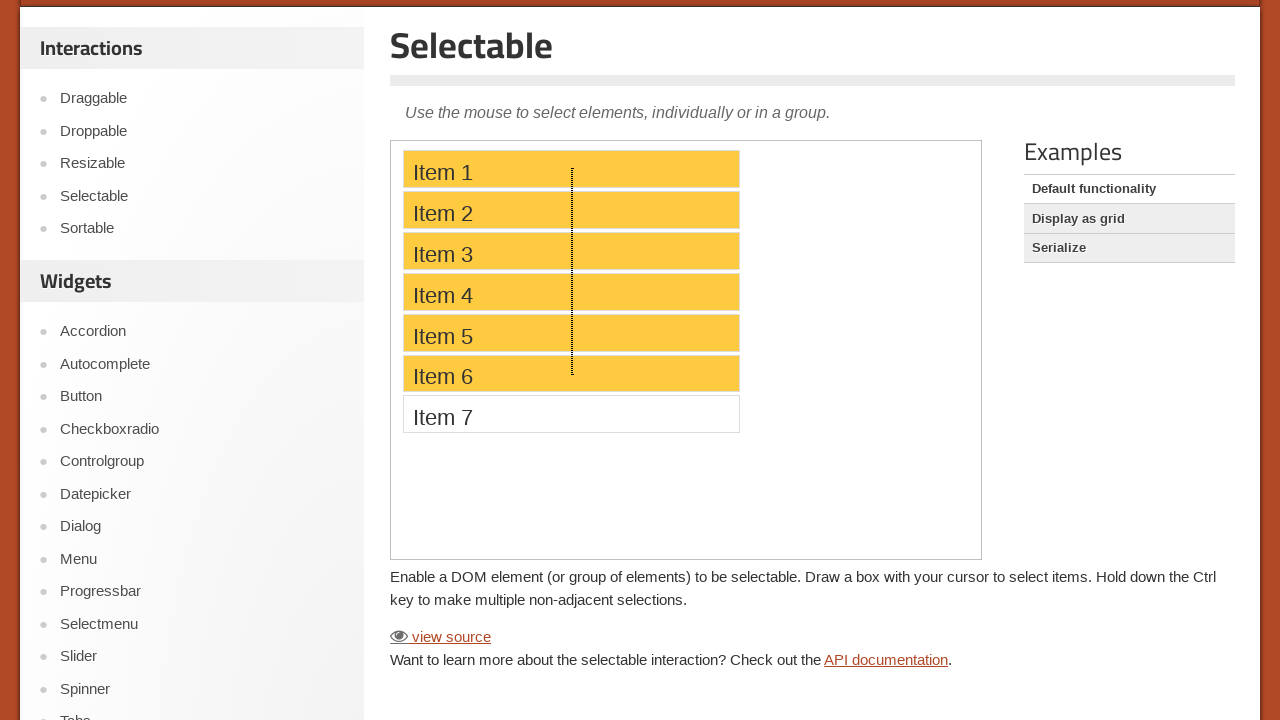

Released mouse button to complete selection from Item 1 to Item 6 at (571, 373)
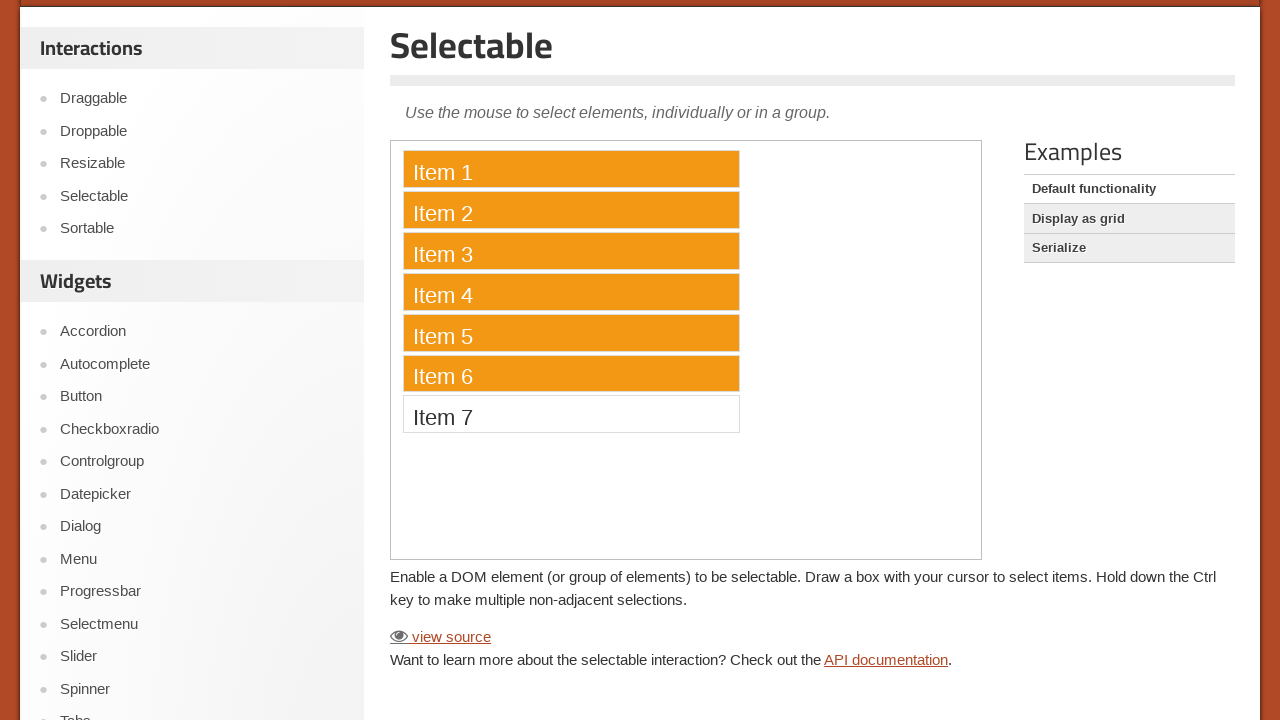

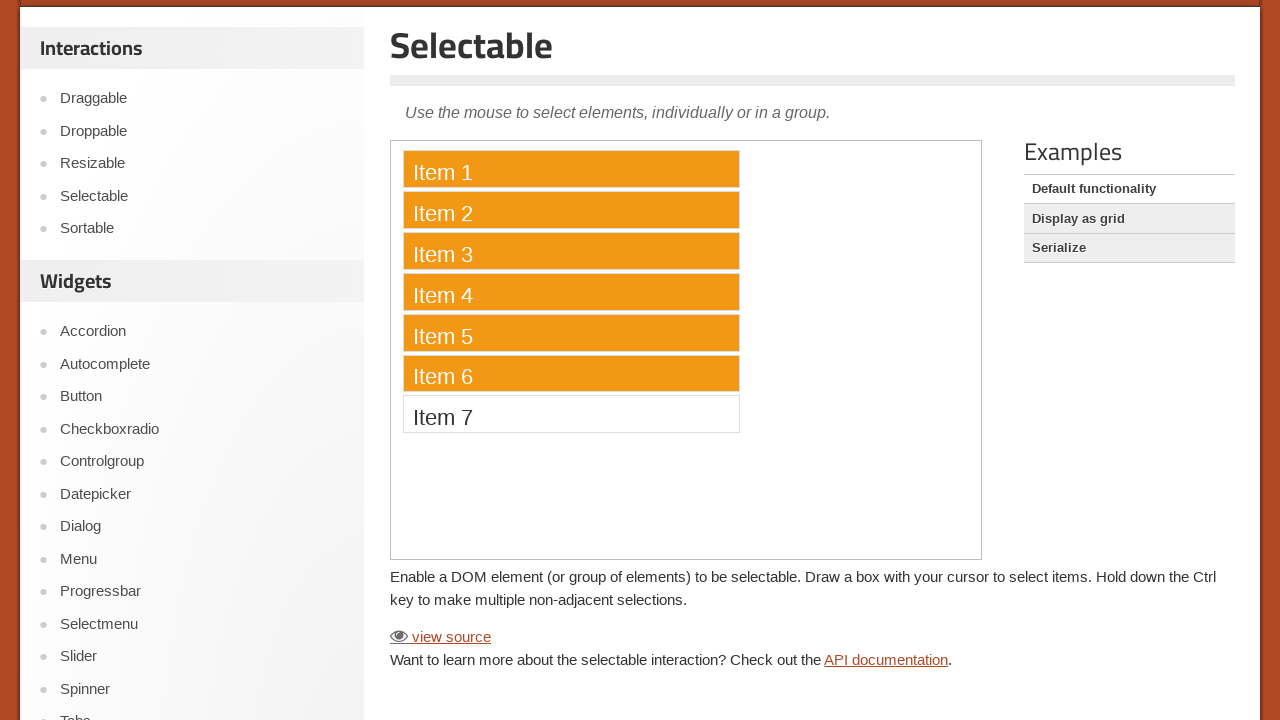